Navigates to OrangeHRM website and maximizes the browser window to verify window size functionality

Starting URL: https://www.orangehrm.com/

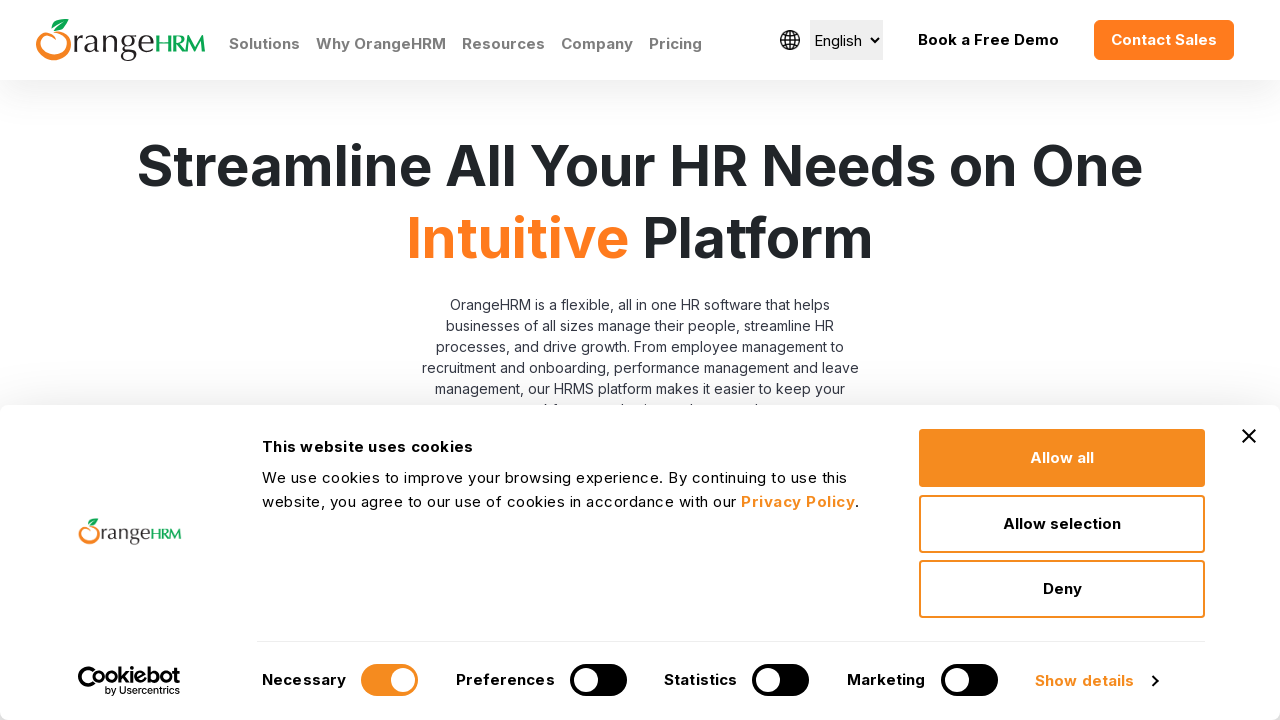

Set viewport size to 1920x1080
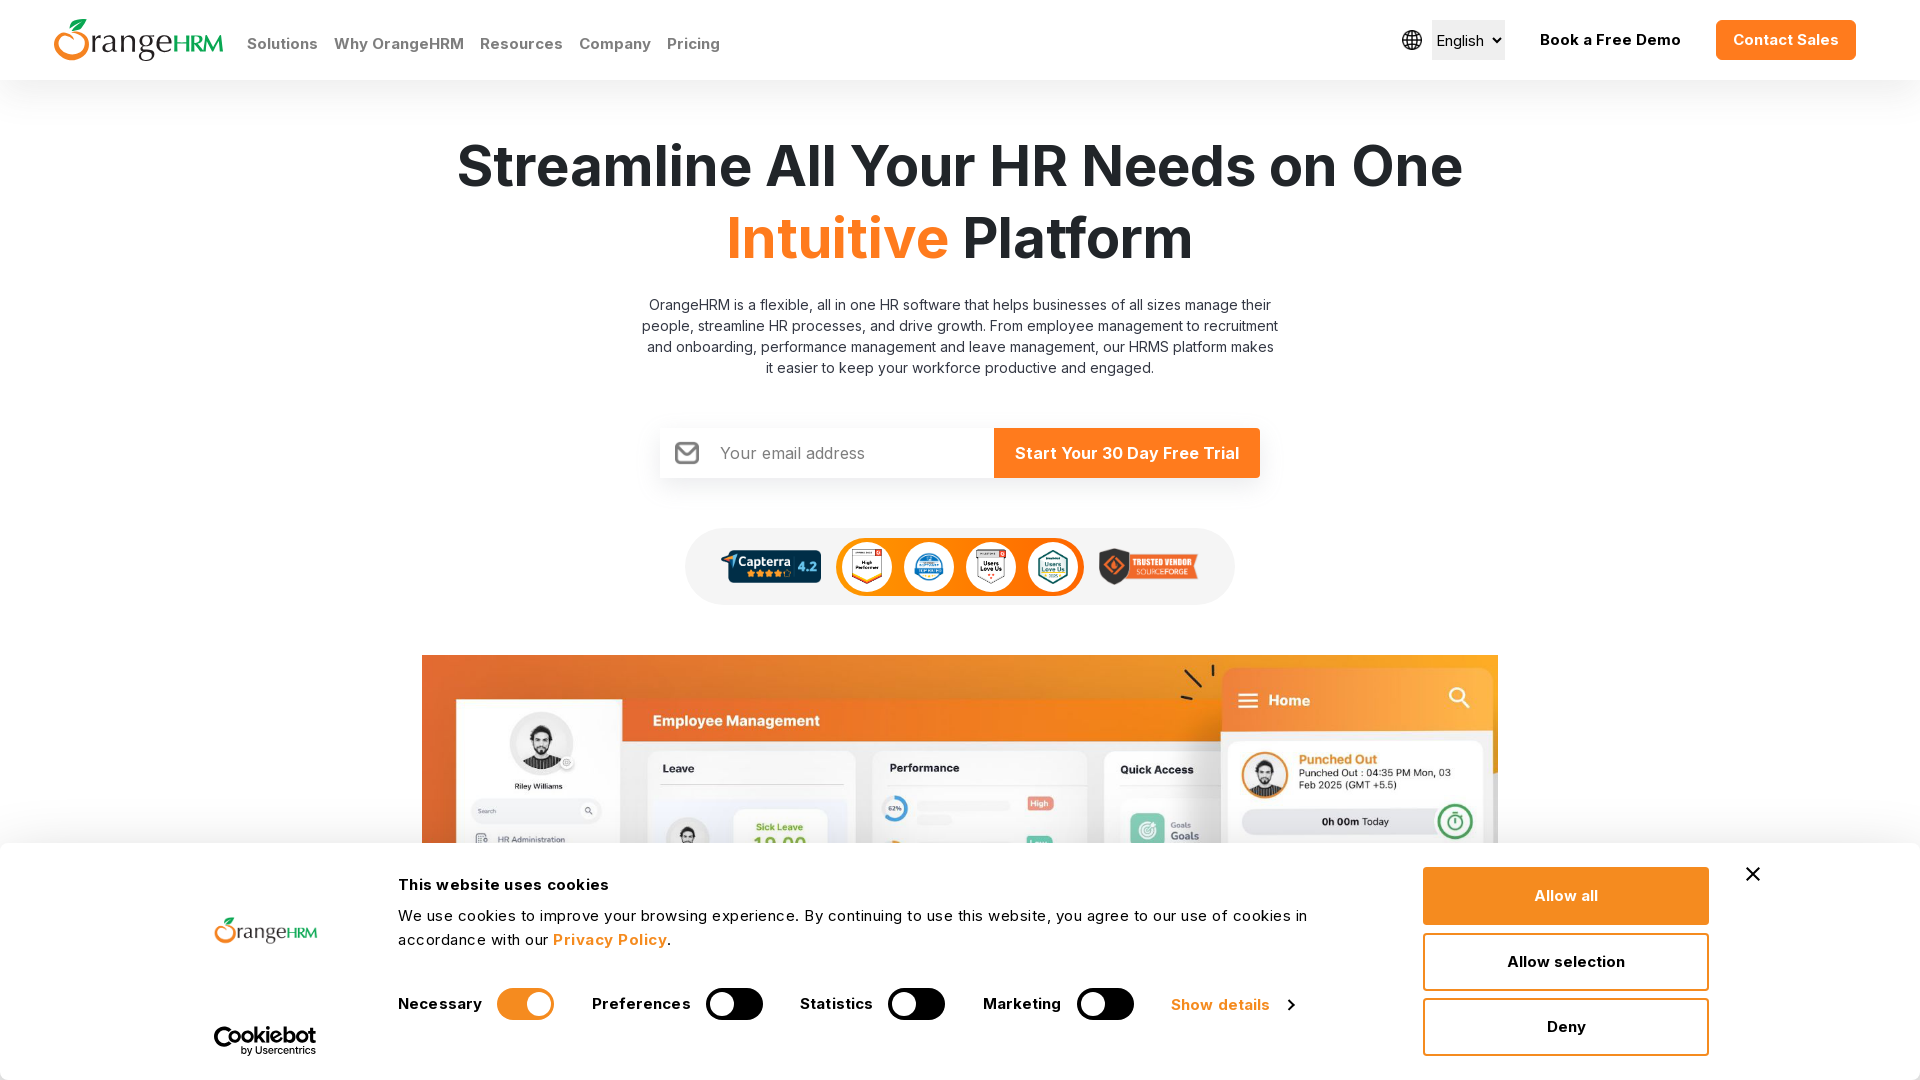

Waited for page to reach networkidle state
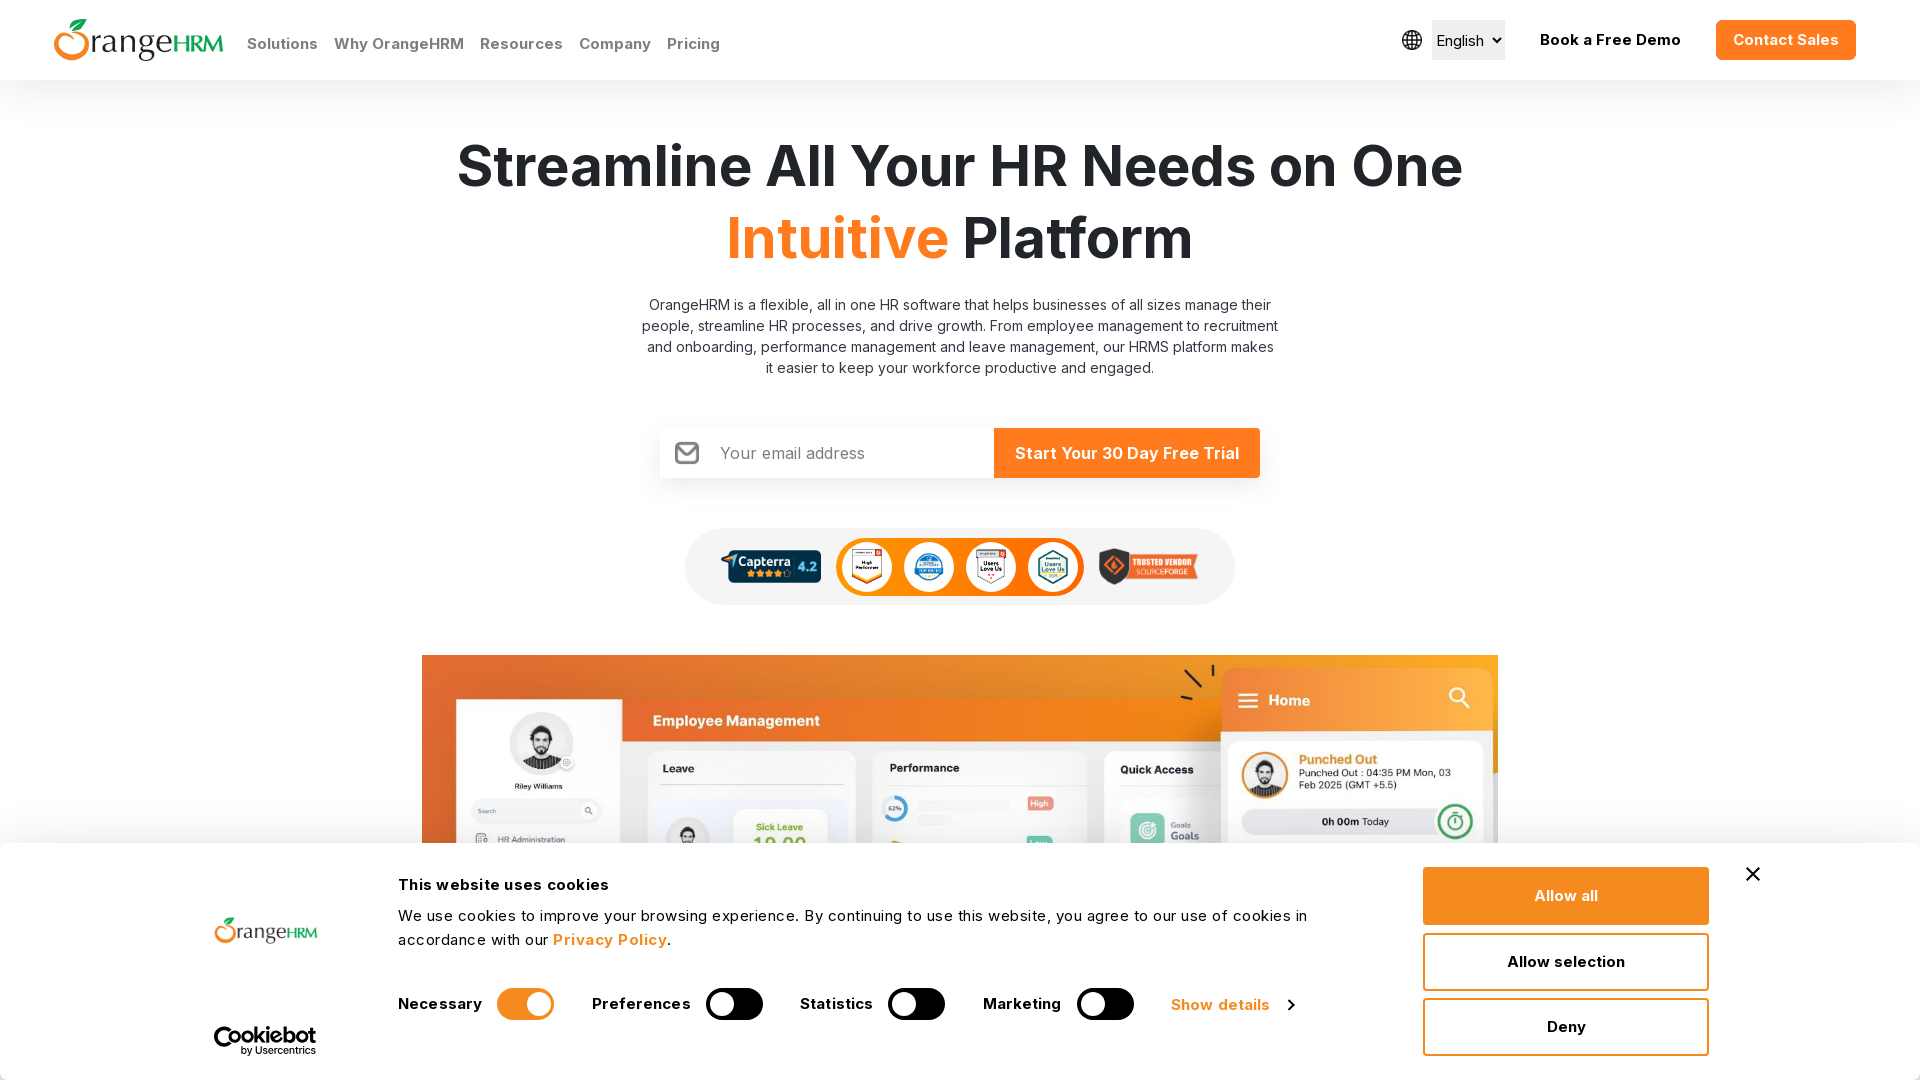

Retrieved viewport size: {'width': 1920, 'height': 1080}
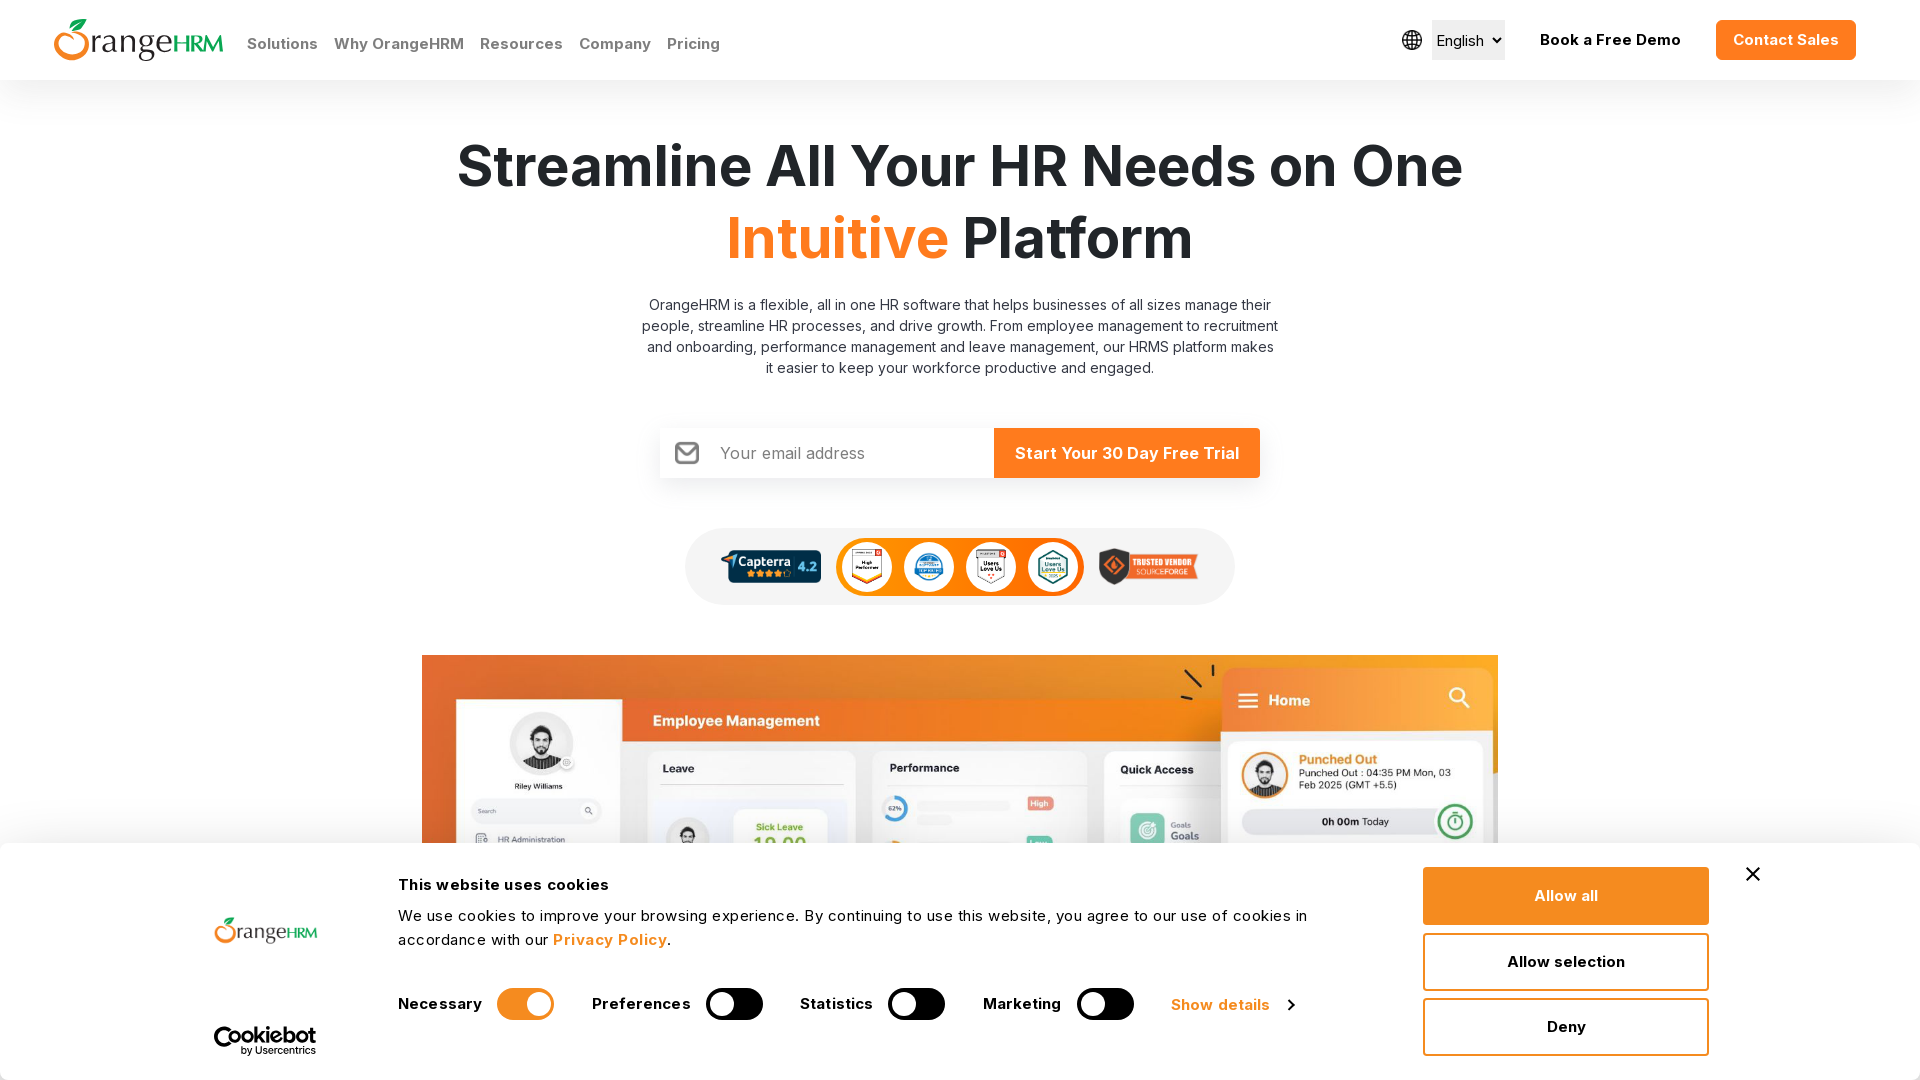

Printed viewport size to console: {'width': 1920, 'height': 1080}
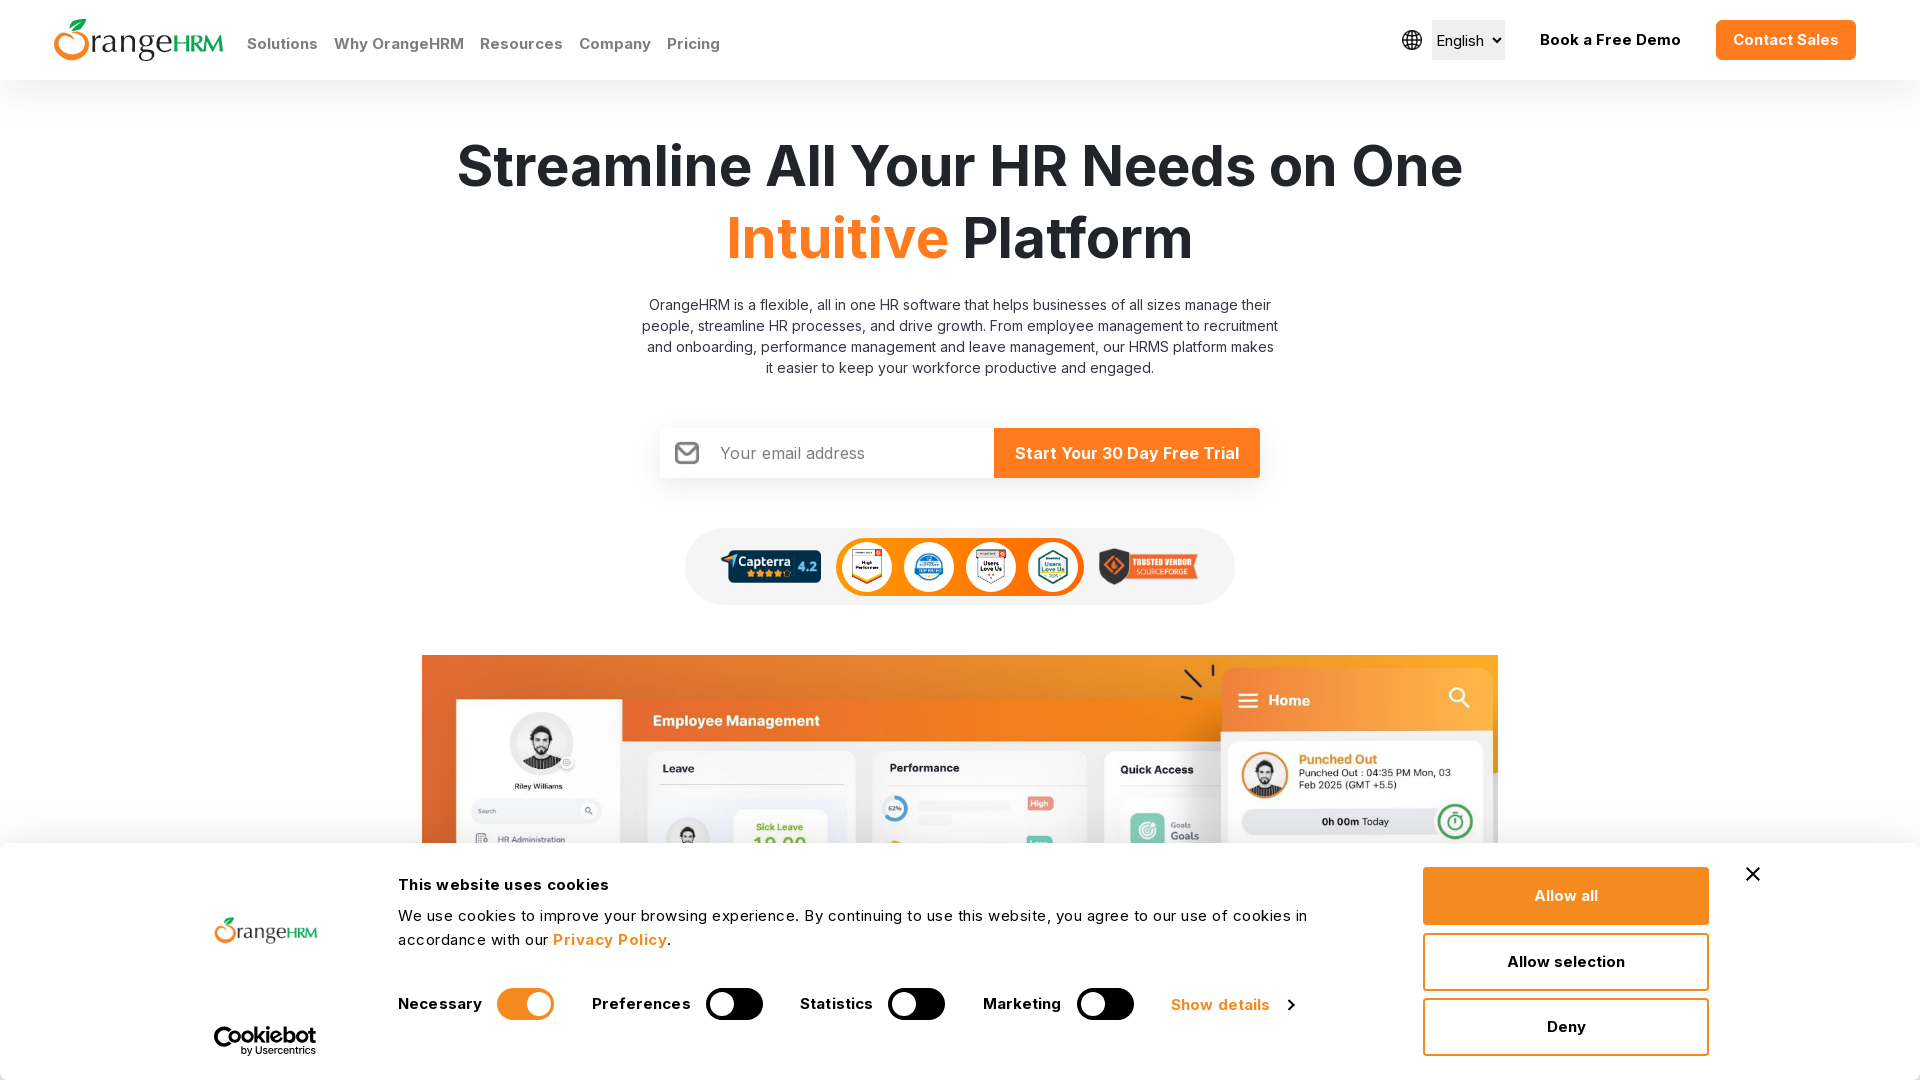

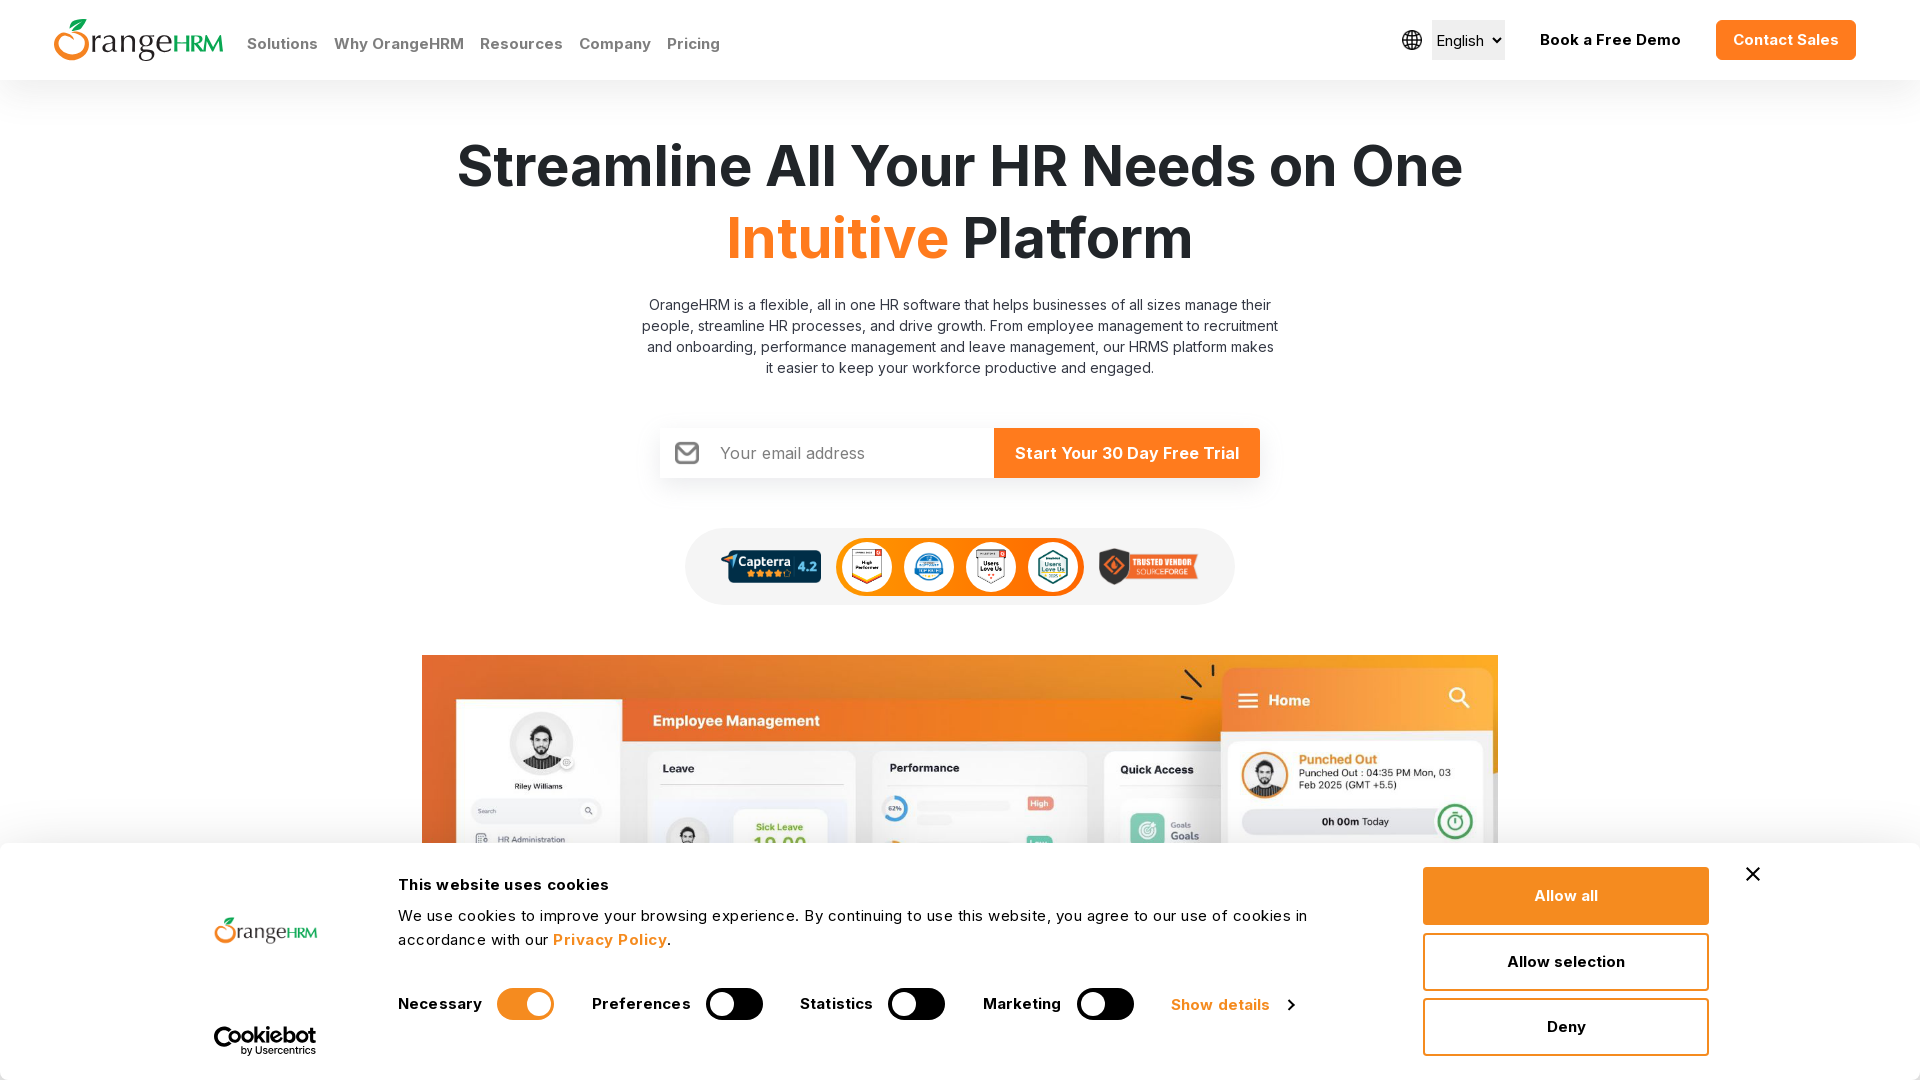